Navigates to OrangeHRM demo site and verifies the company logo is displayed

Starting URL: https://opensource-demo.orangehrmlive.com/web/index.php/auth/login

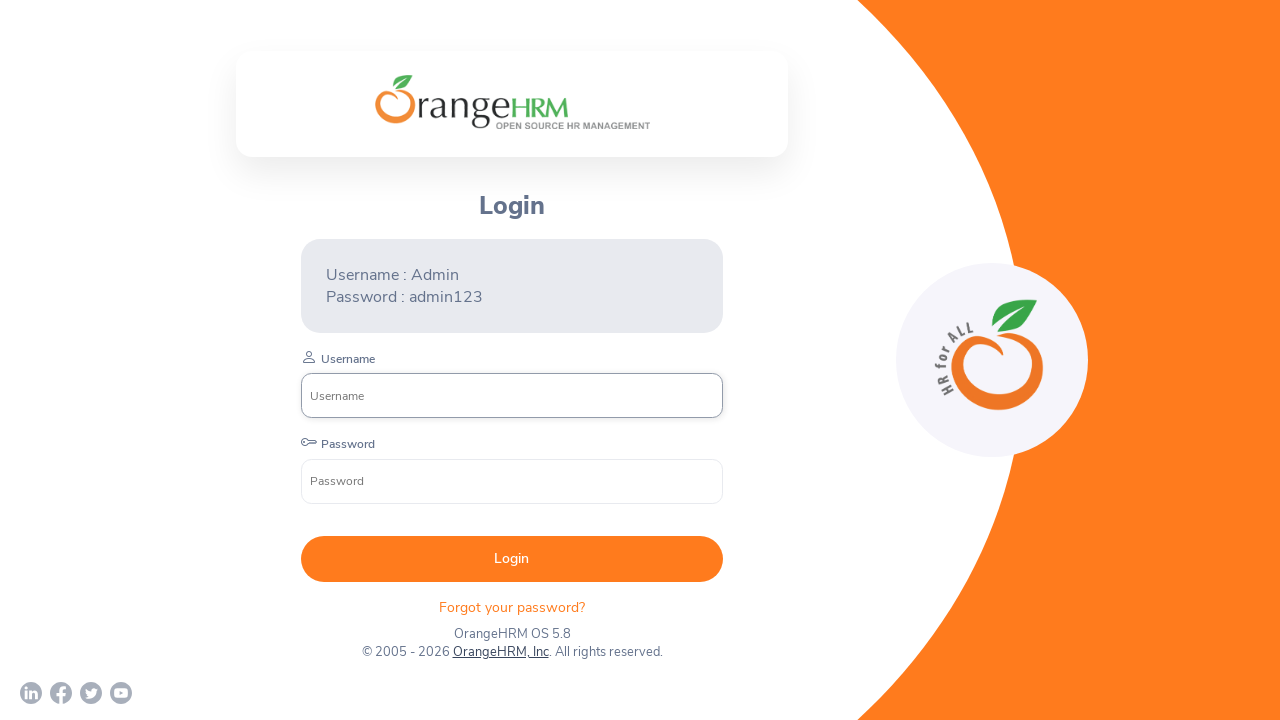

Navigated to OrangeHRM demo login page
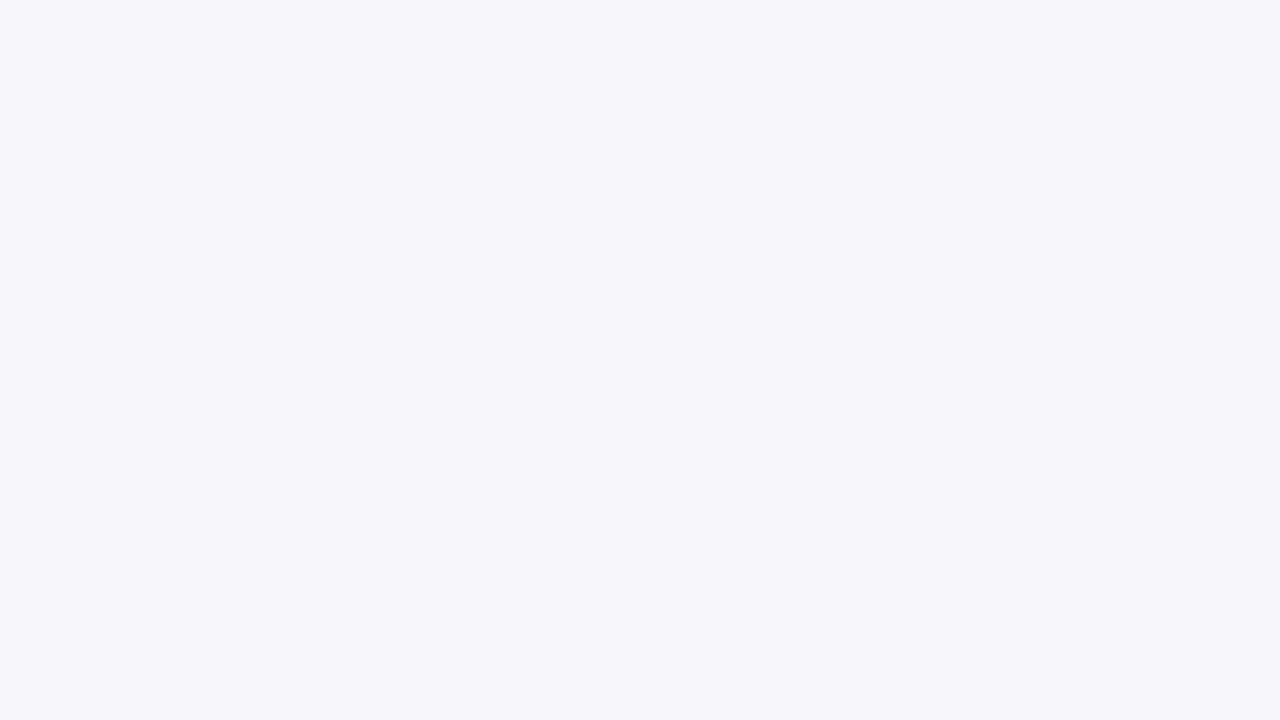

Located company logo element
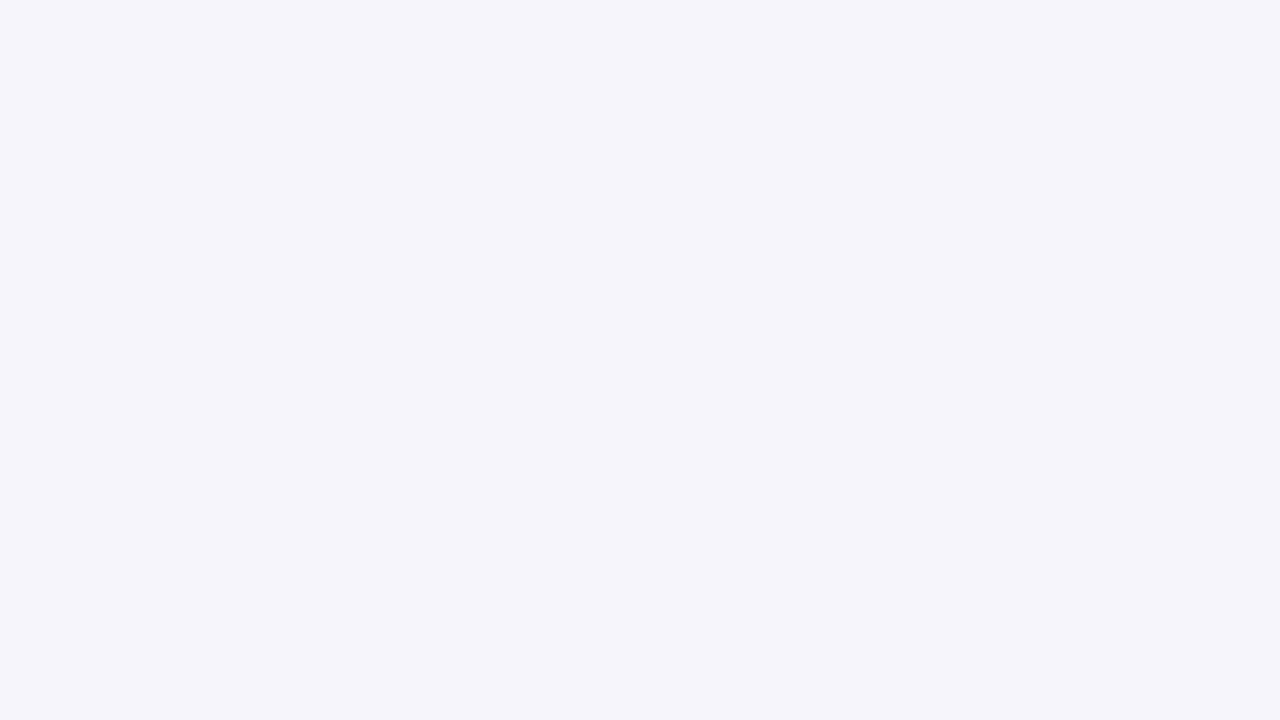

Company logo is displayed and loaded
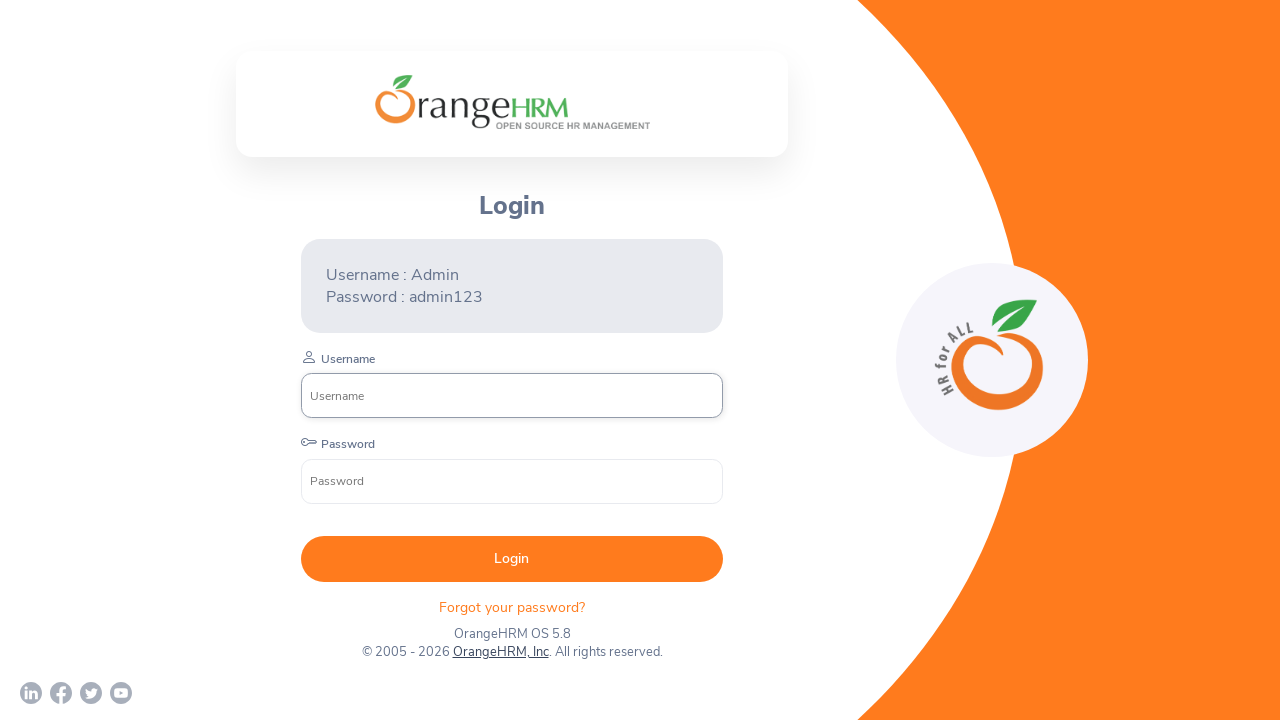

Verified that company logo is visible
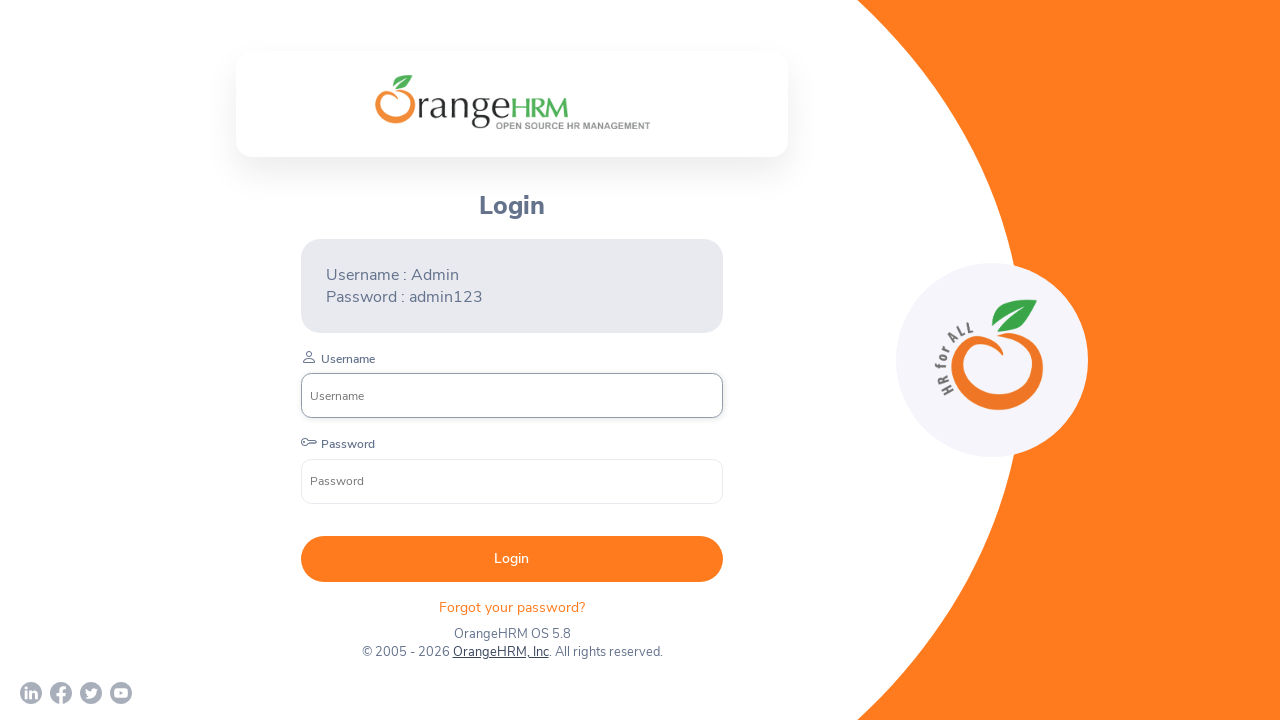

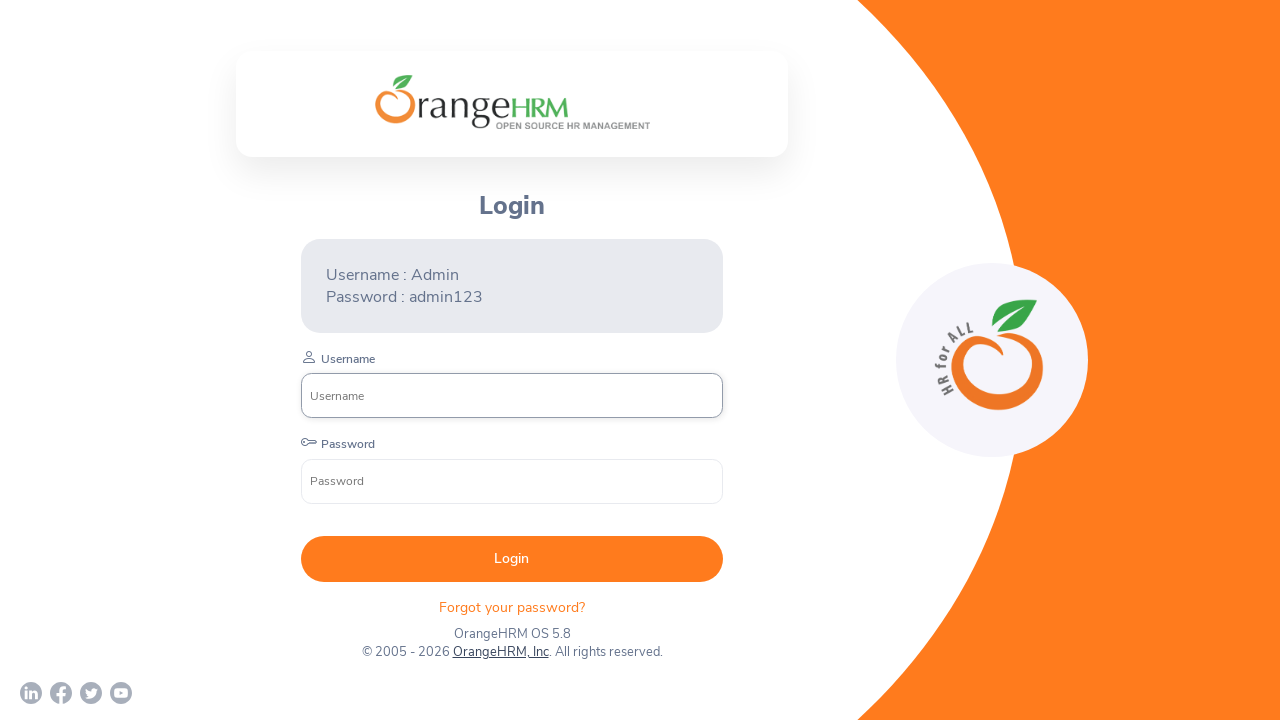